Tests drag and drop functionality by dragging element from column A to column B using mouse actions

Starting URL: http://the-internet.herokuapp.com/drag_and_drop

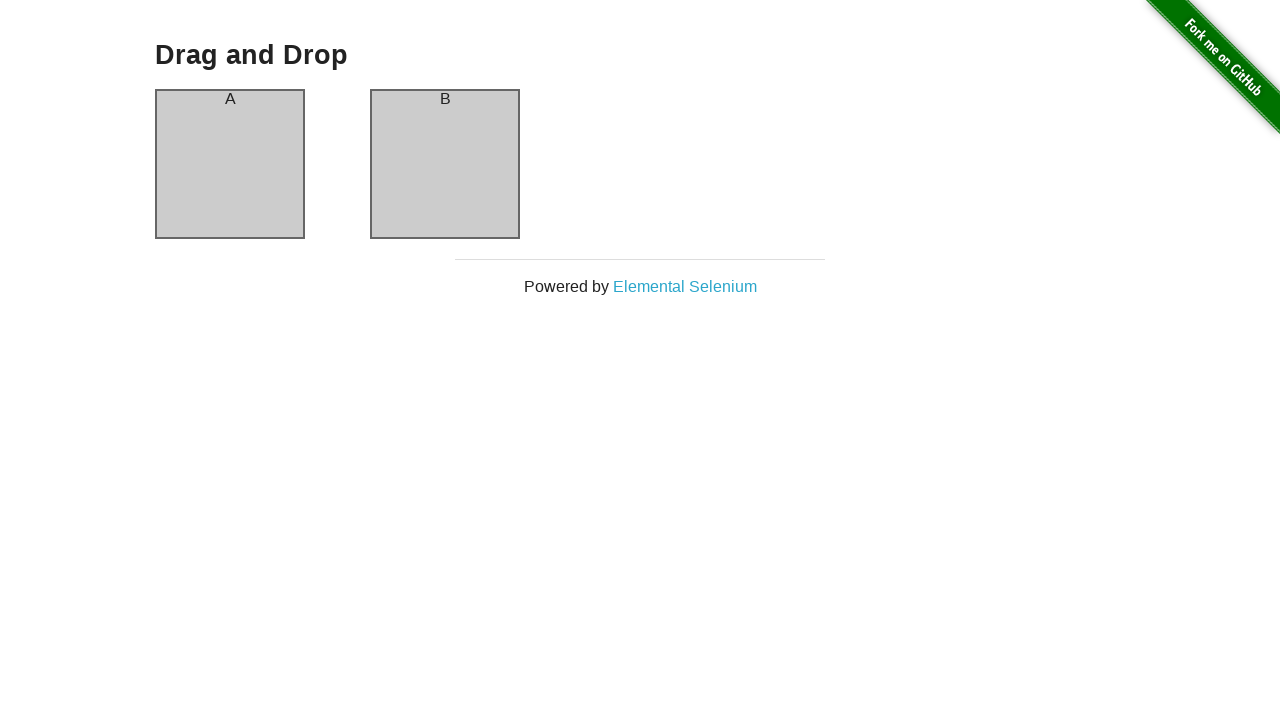

Located source element in column A
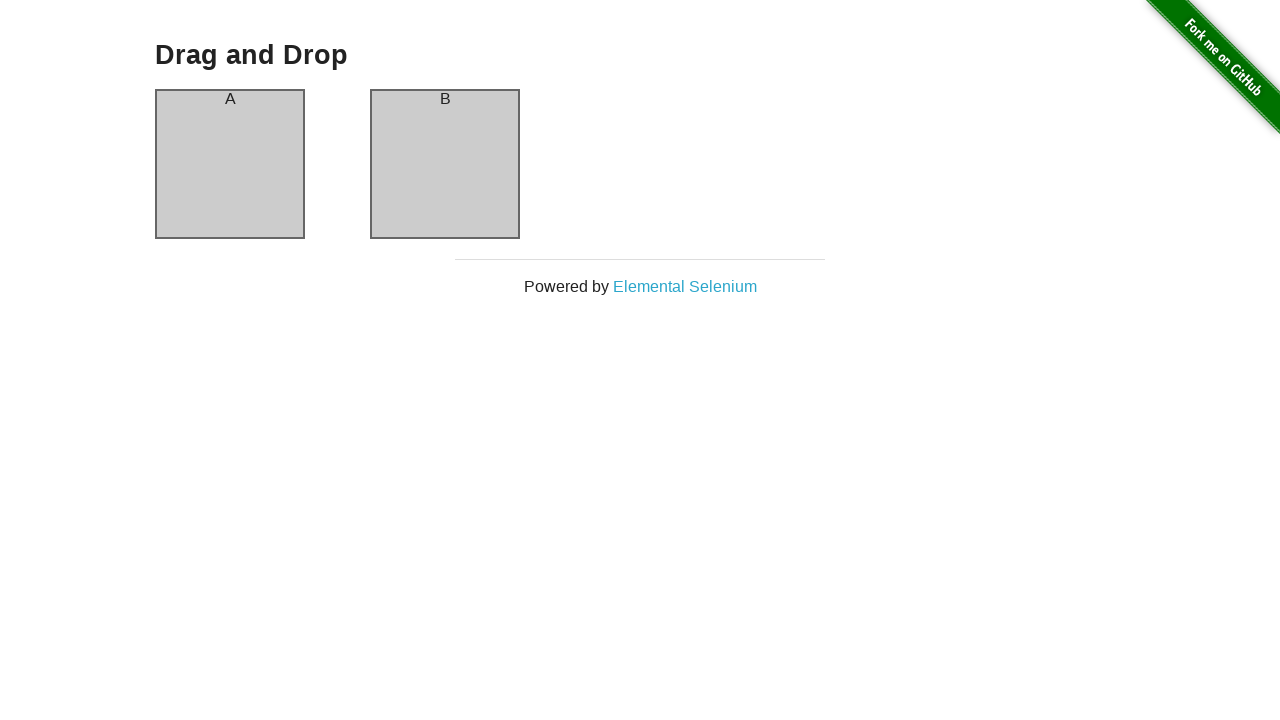

Located target element in column B
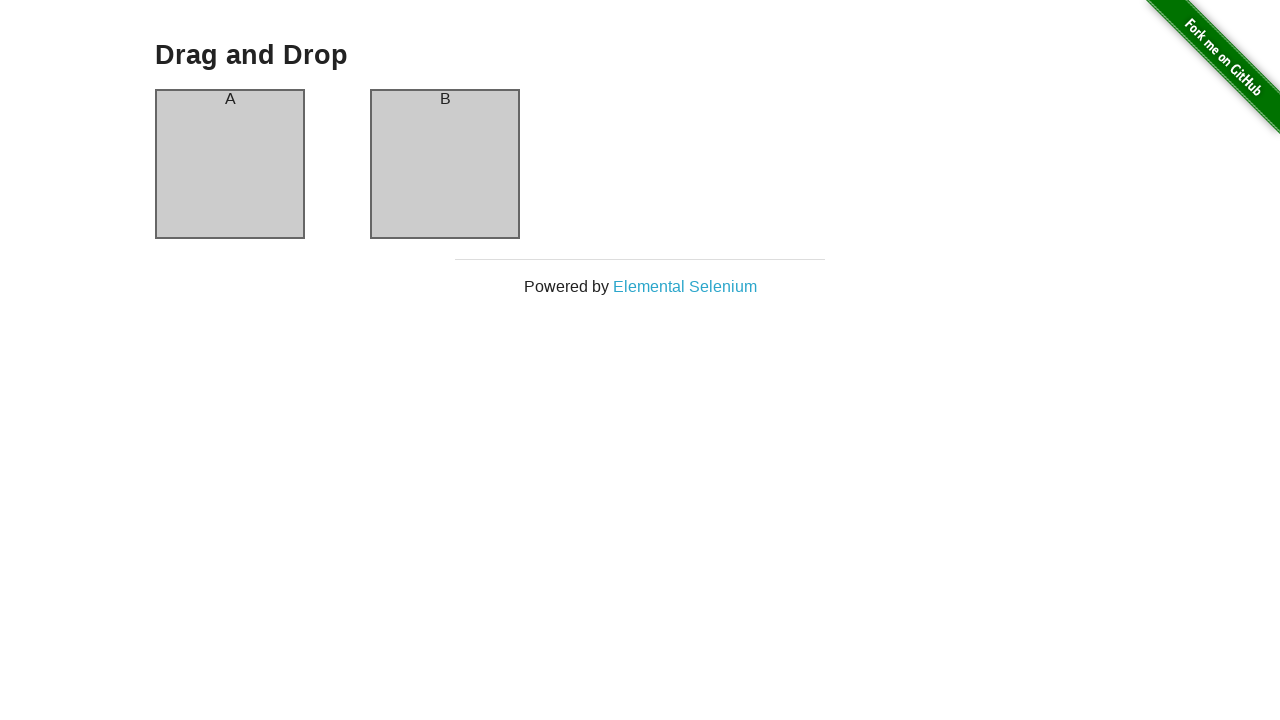

Dragged element from column A to column B at (445, 164)
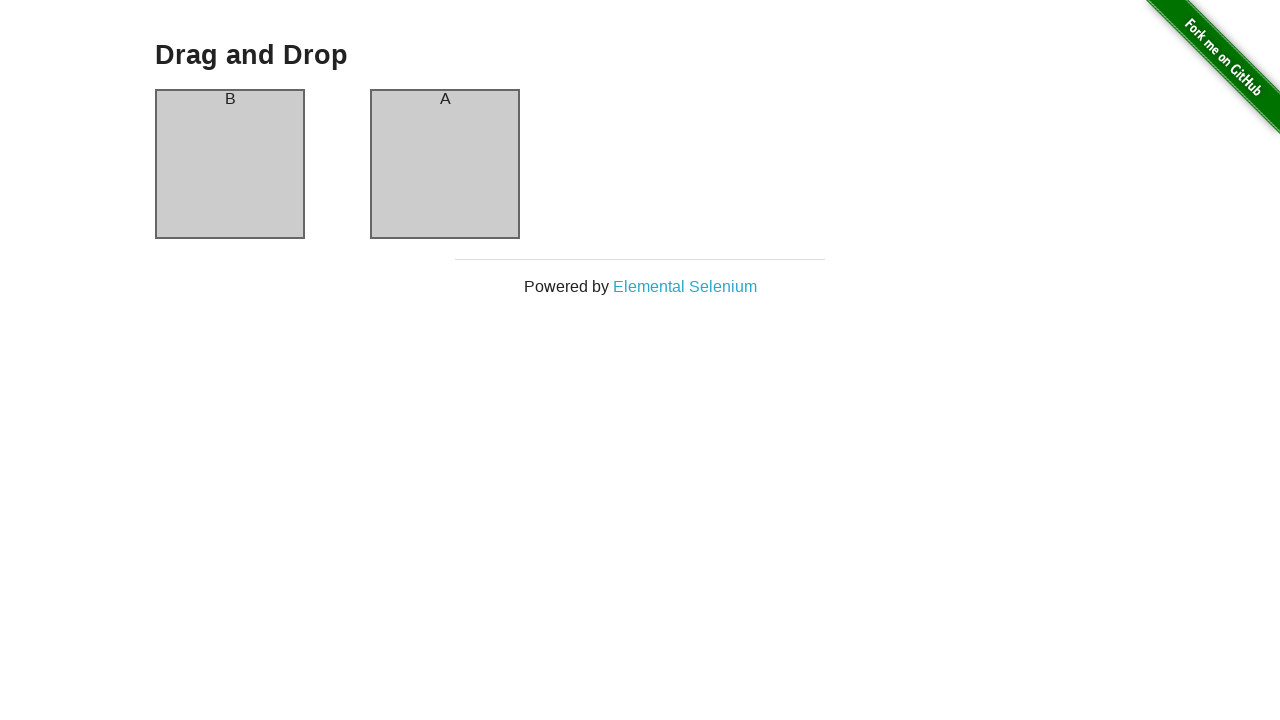

Waited 1 second for drag and drop action to complete
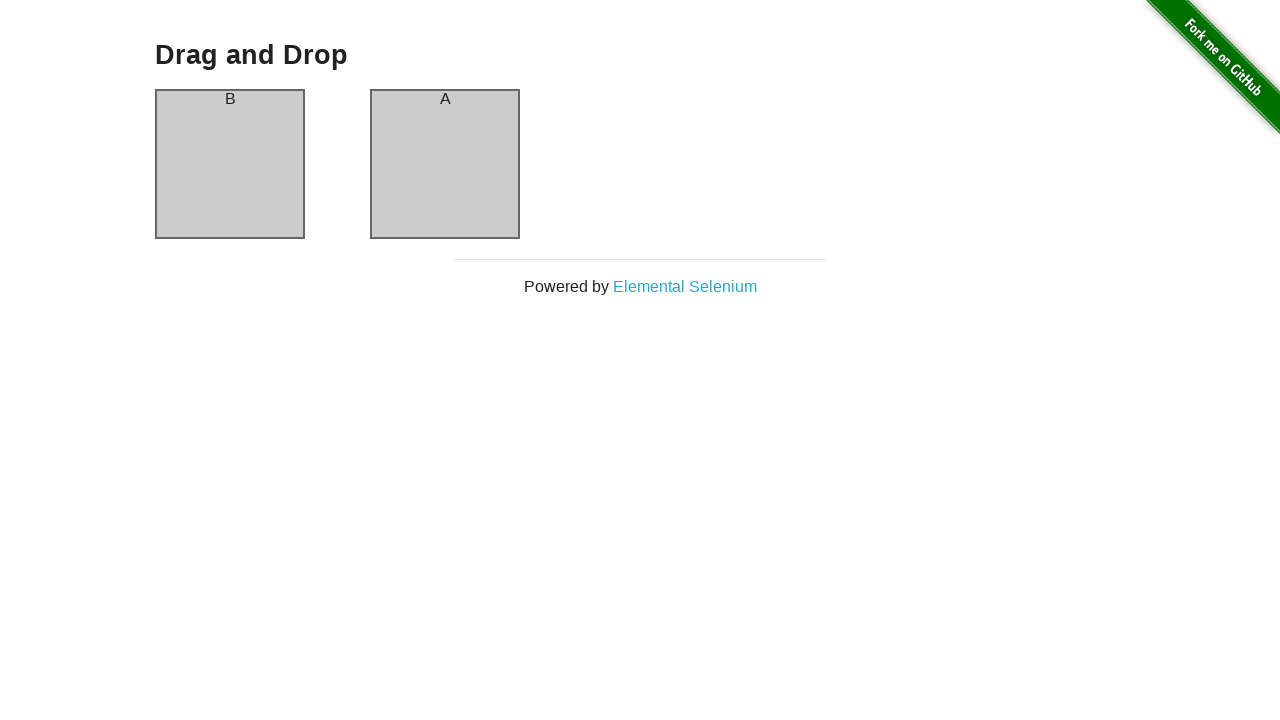

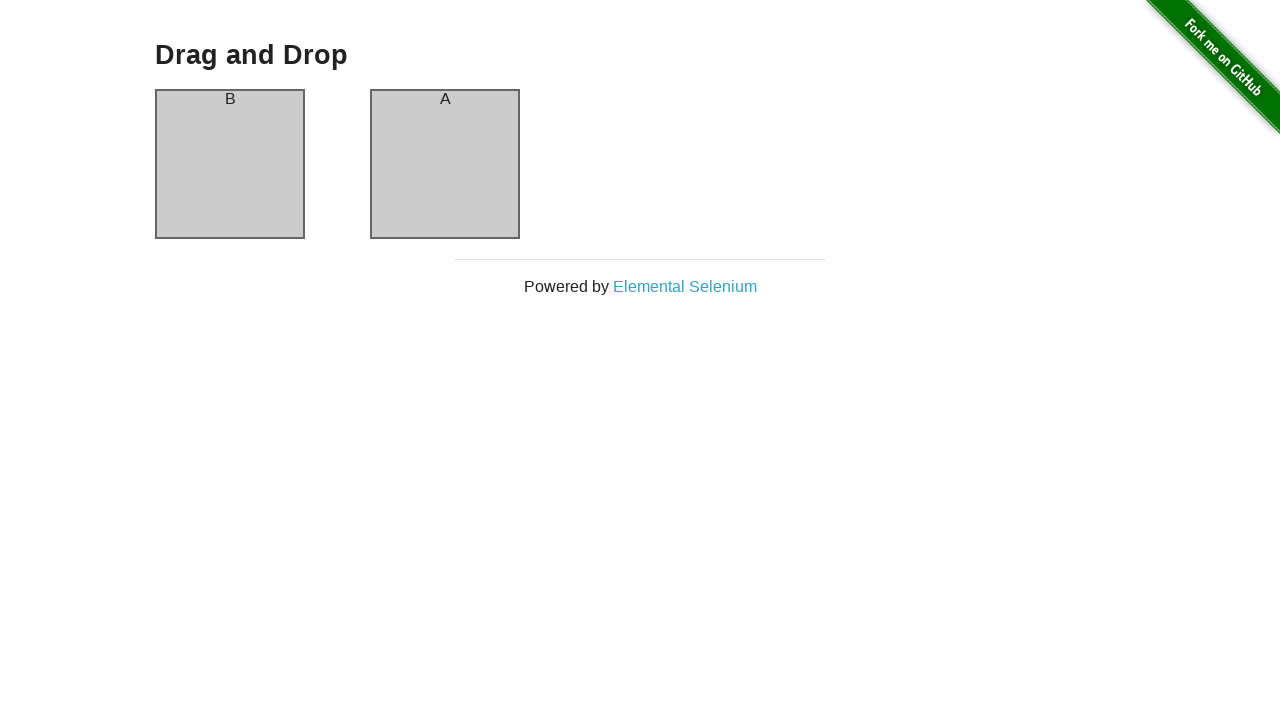